Tests that password input field has maxlength attribute set to 20 characters

Starting URL: https://anatoly-karpovich.github.io/demo-login-form/

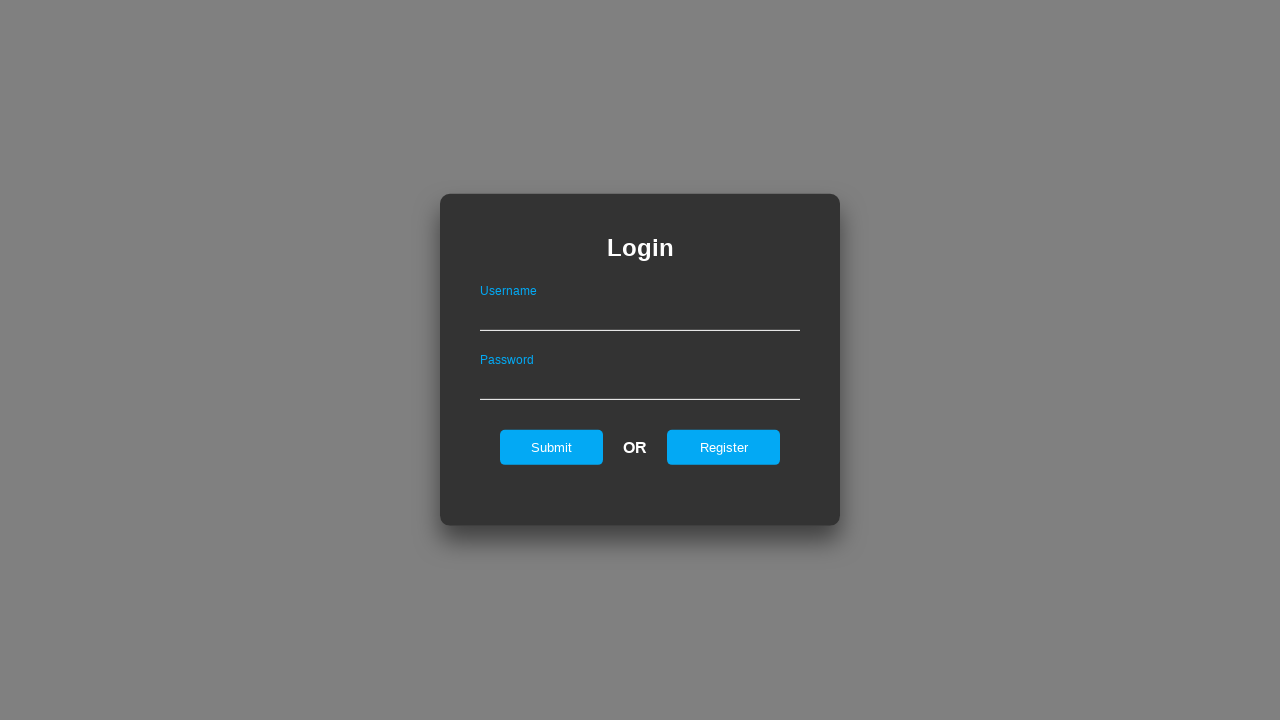

Clicked register button to show registration form at (724, 447) on #registerOnLogin
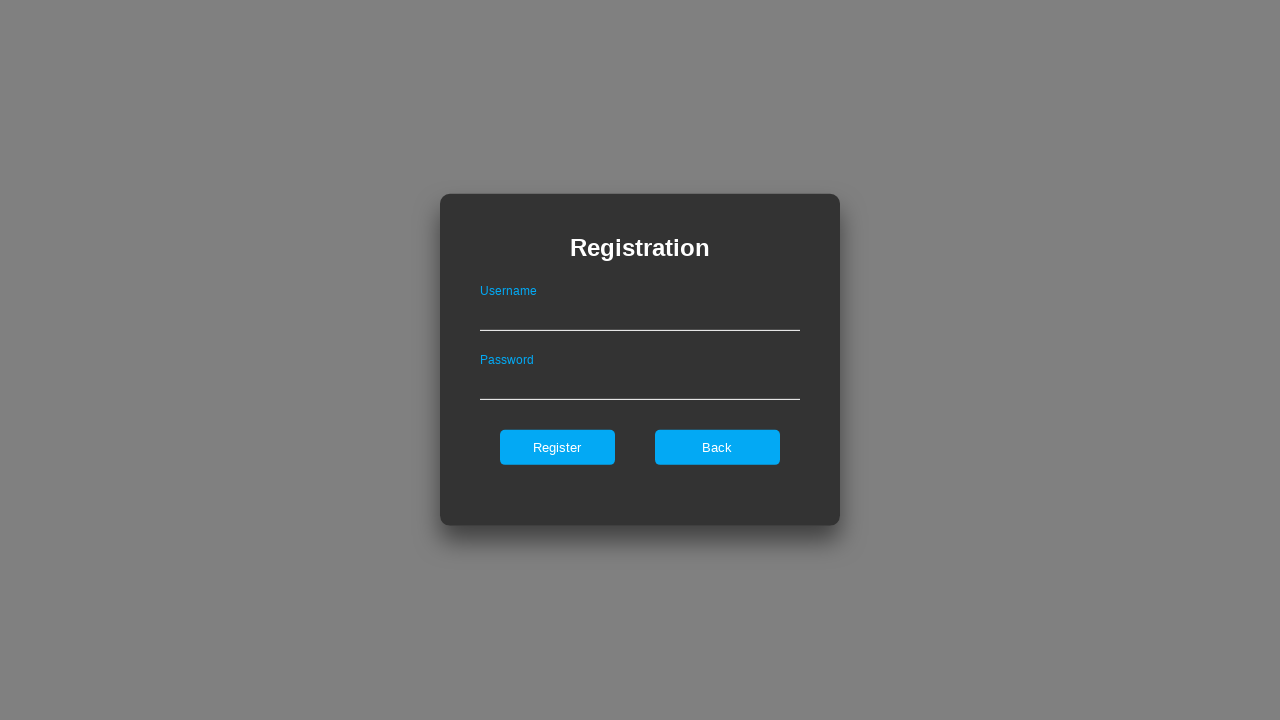

Verified password input field has maxlength attribute set to 20 characters
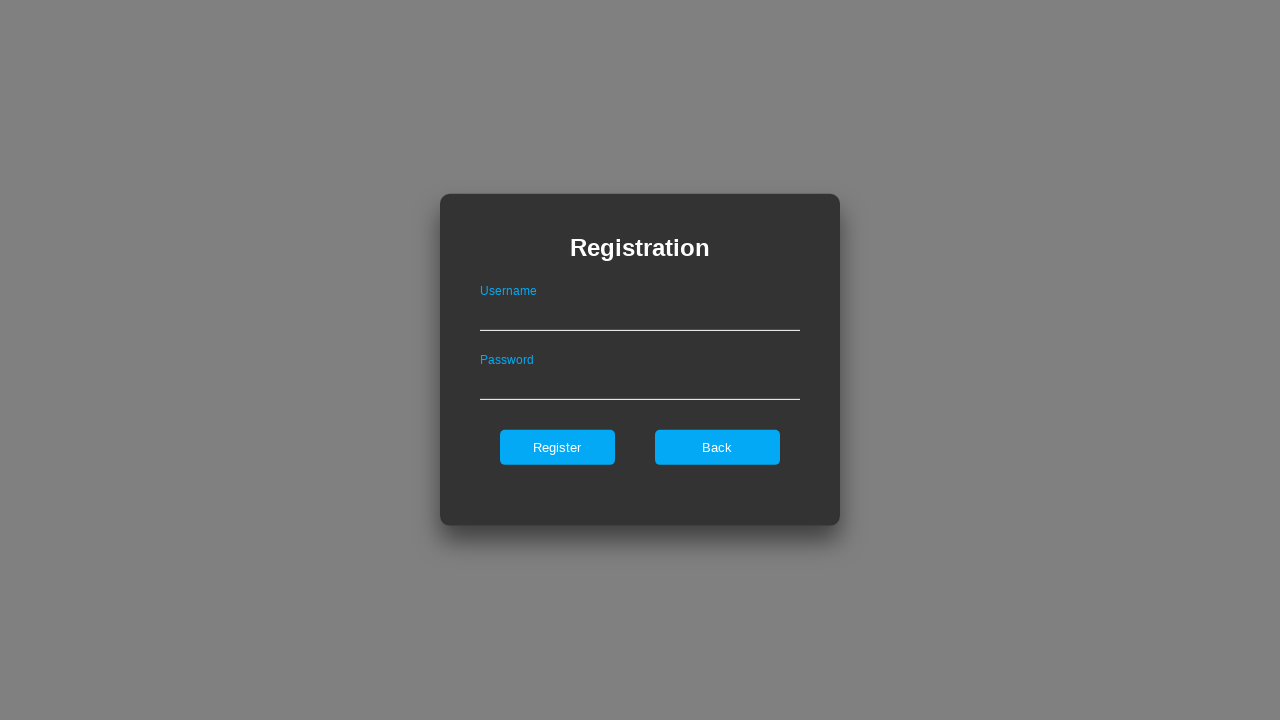

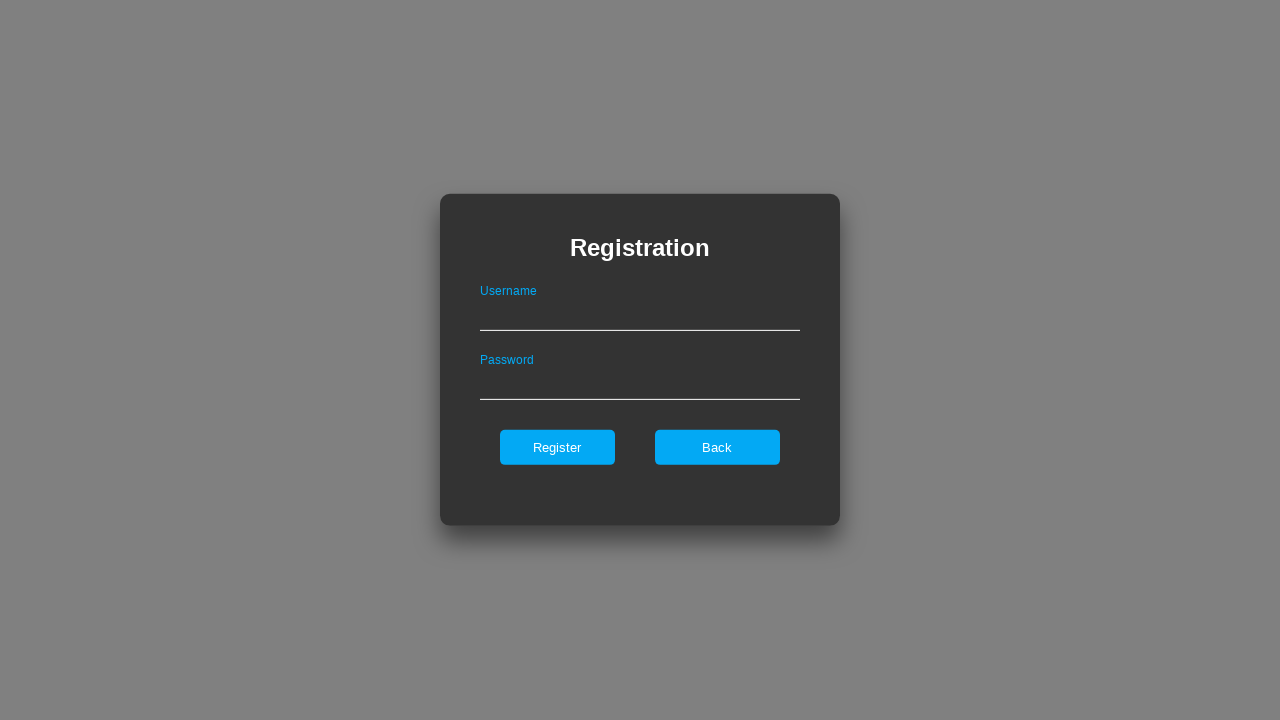